Tests JavaScript confirm dialog functionality by triggering a confirm alert and dismissing it with the Cancel button

Starting URL: https://the-internet.herokuapp.com/javascript_alerts

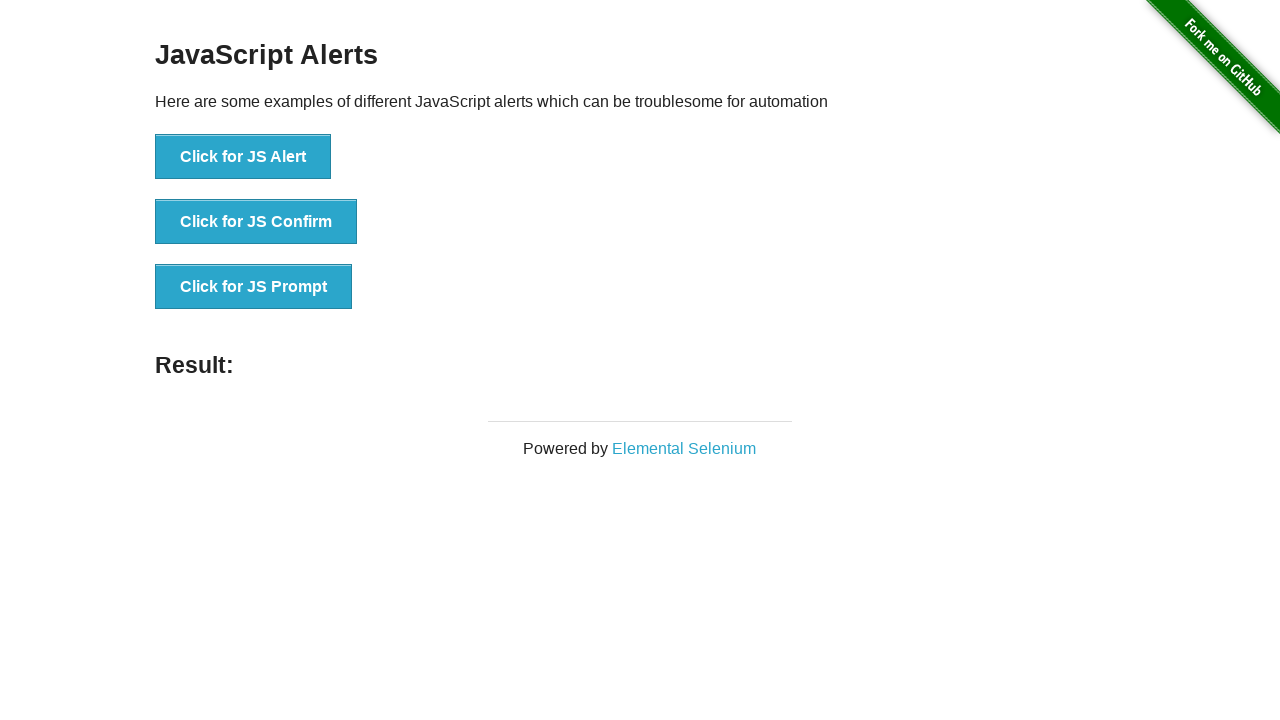

Clicked button to trigger JavaScript confirm dialog at (256, 222) on xpath=//button[contains(text(),'Click for JS Confirm')]
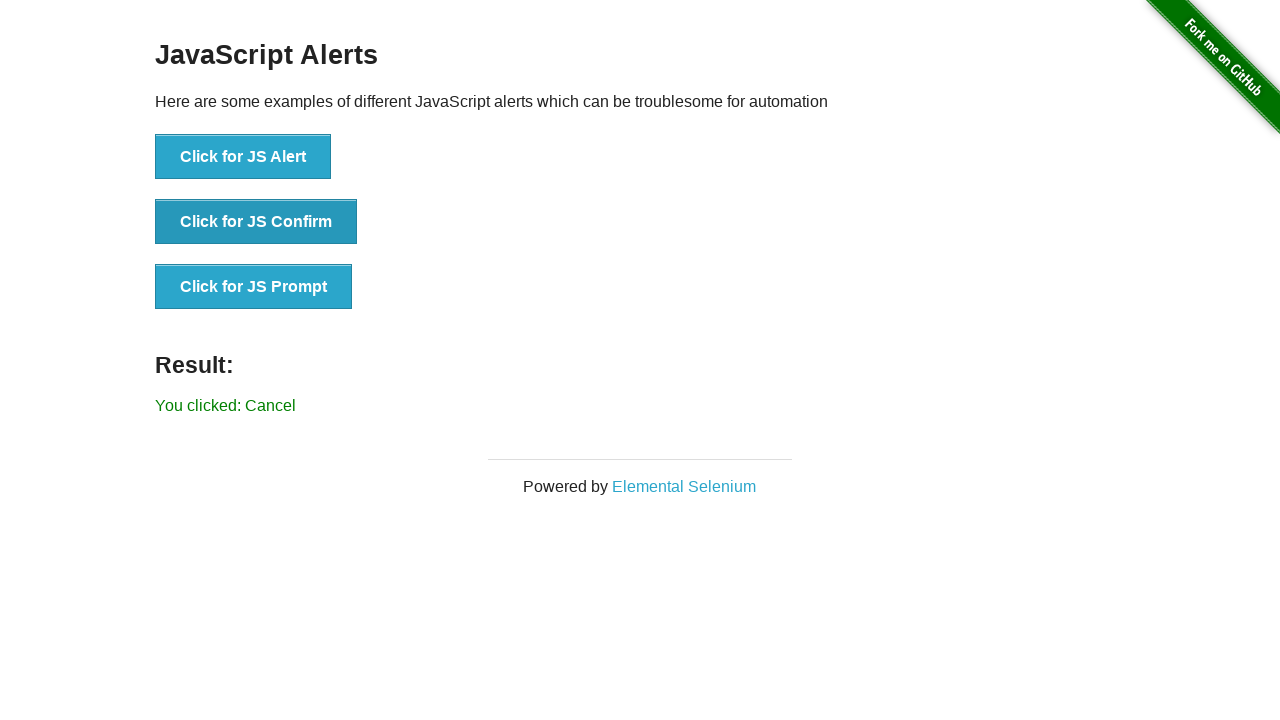

Set up dialog handler to dismiss confirm dialog by clicking Cancel
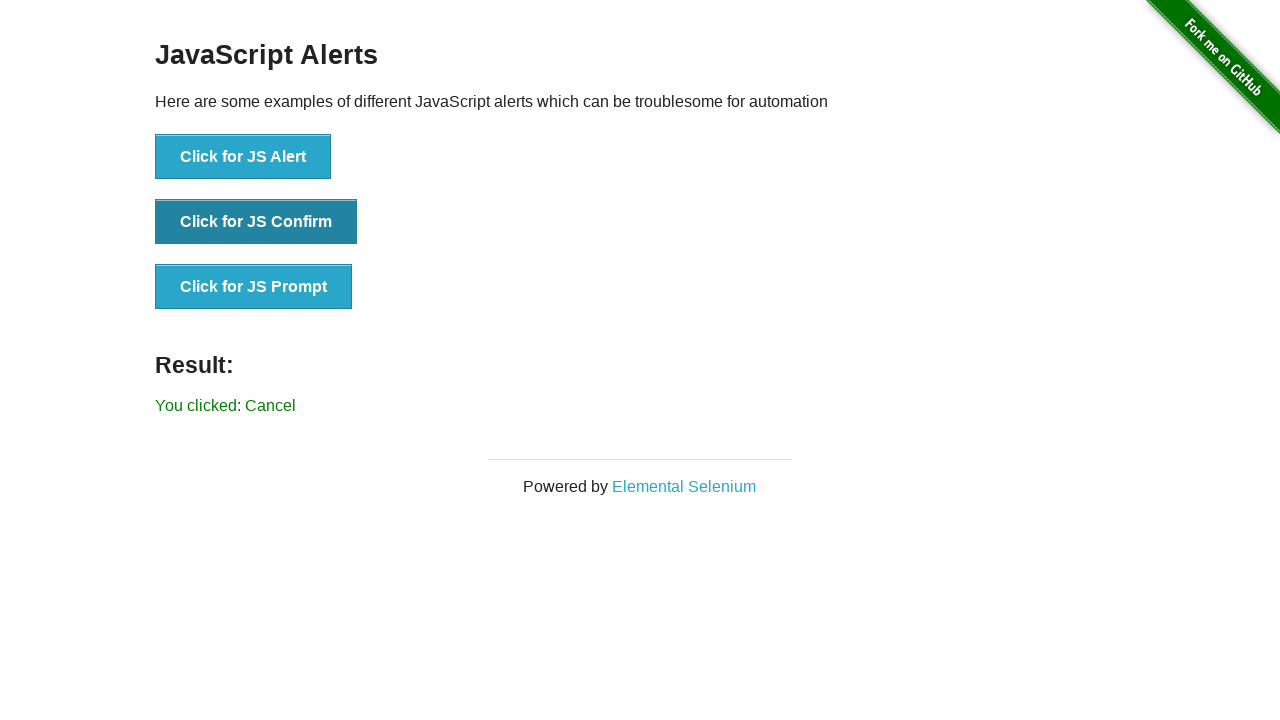

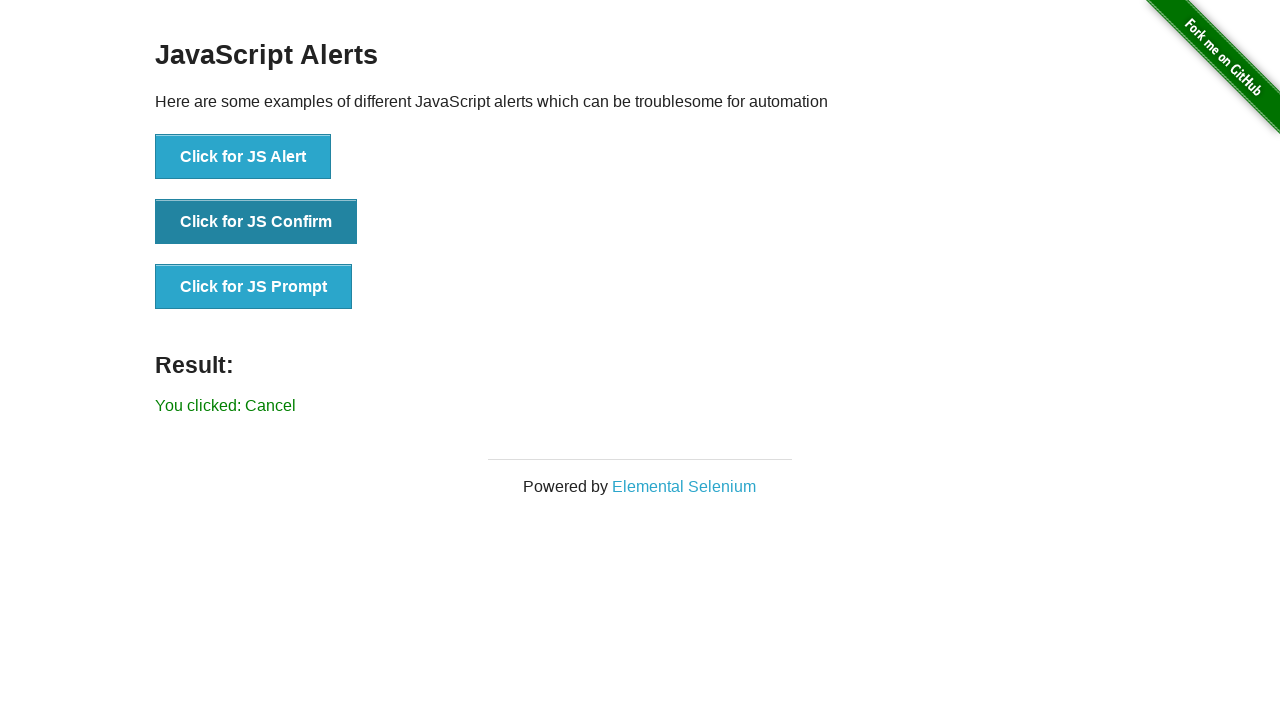